Tests different types of button clicks including double click, right click, and regular click

Starting URL: https://demoqa.com/buttons

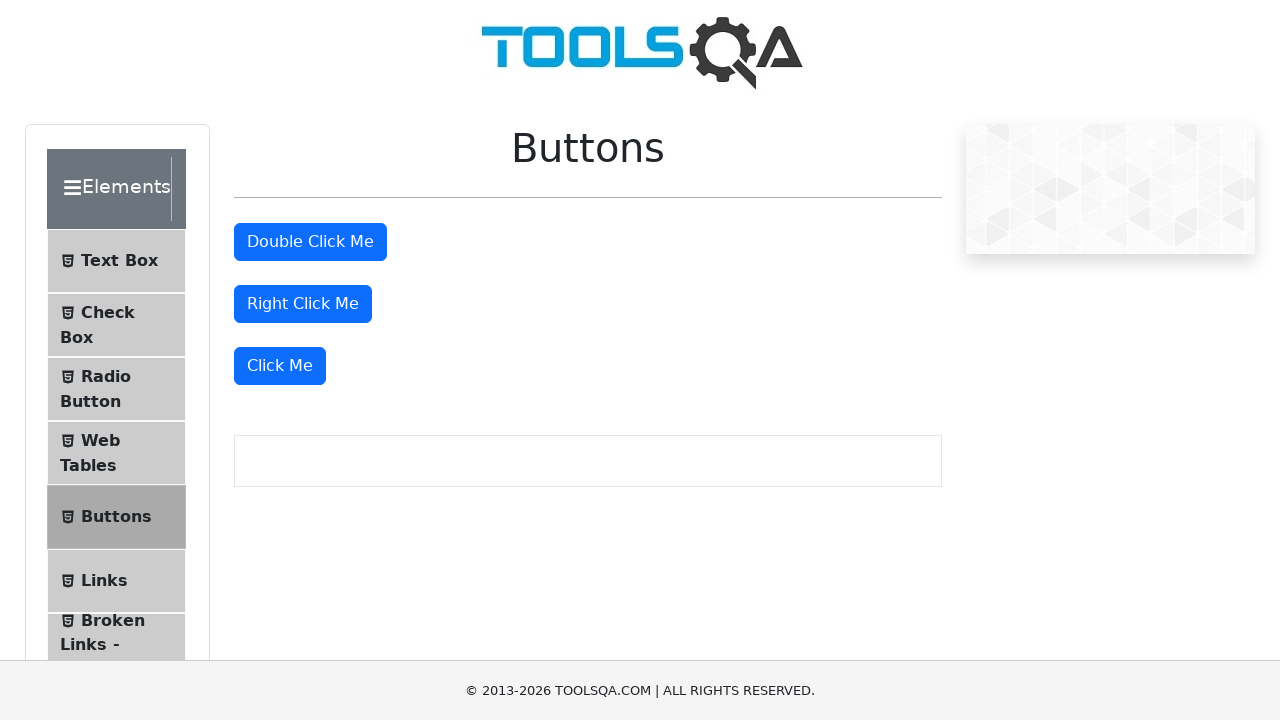

Double-clicked the double click button at (310, 242) on #doubleClickBtn
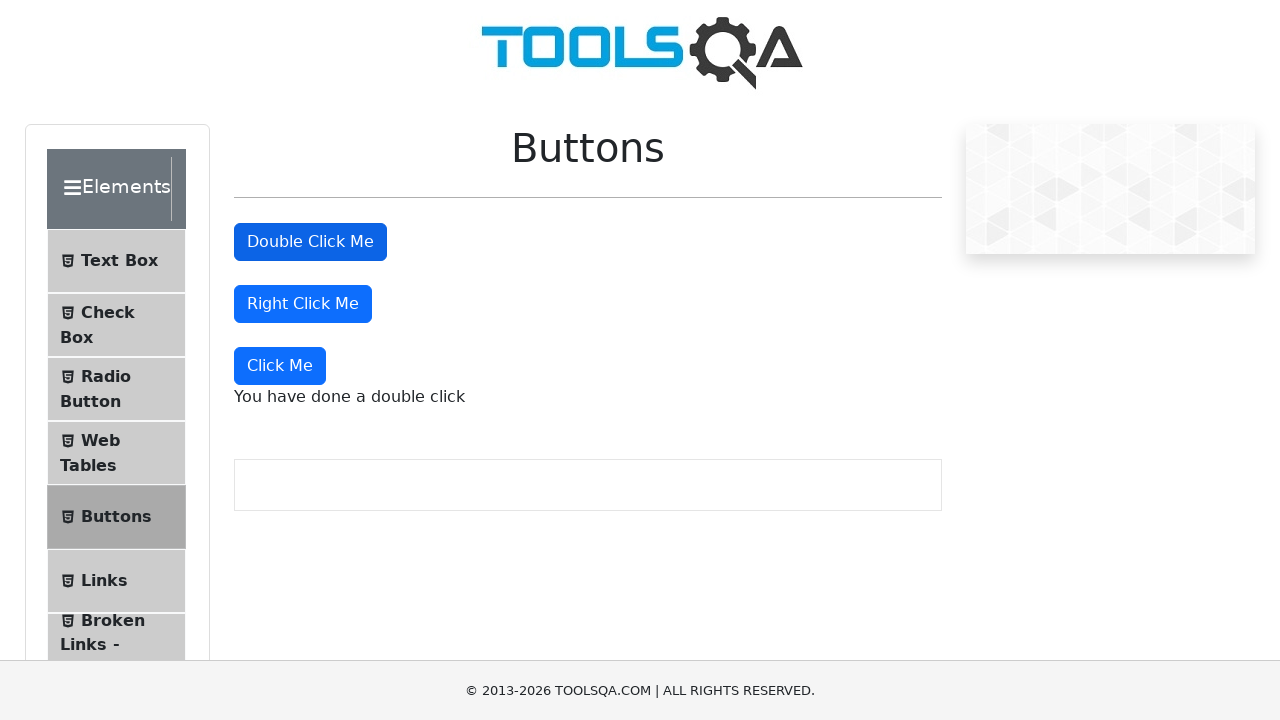

Double click message appeared on the page
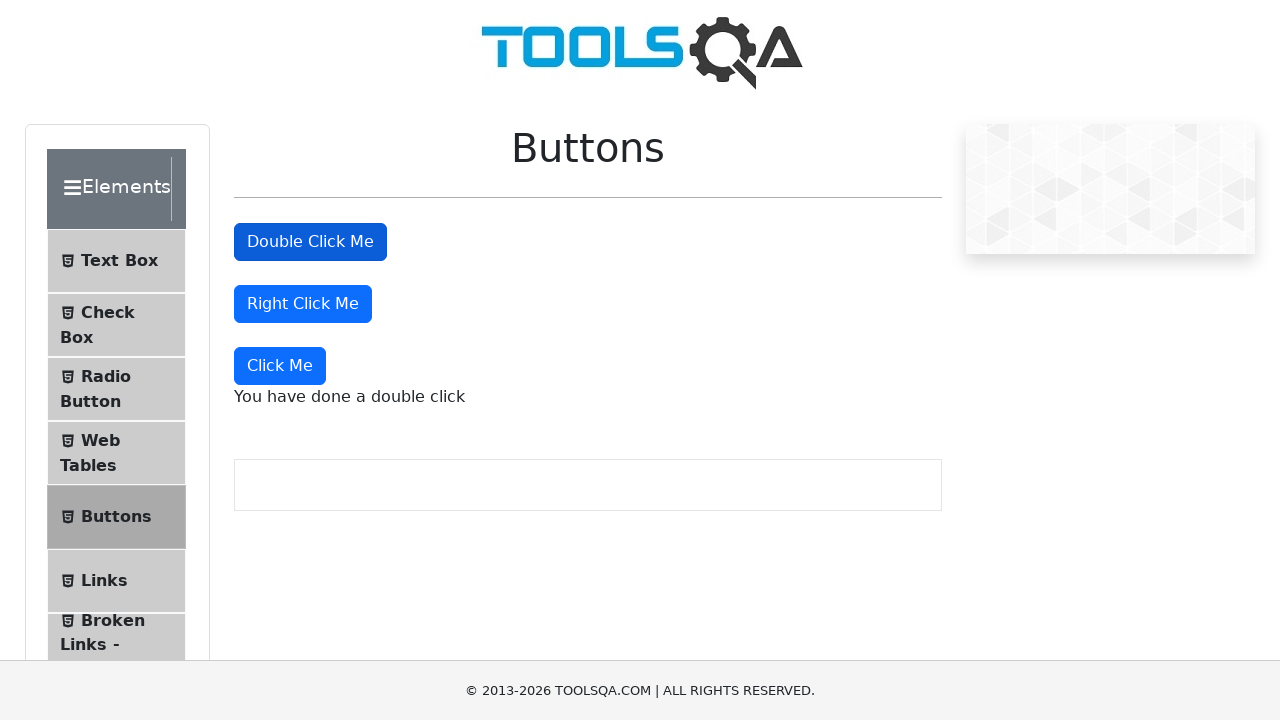

Right-clicked the right click button at (303, 304) on #rightClickBtn
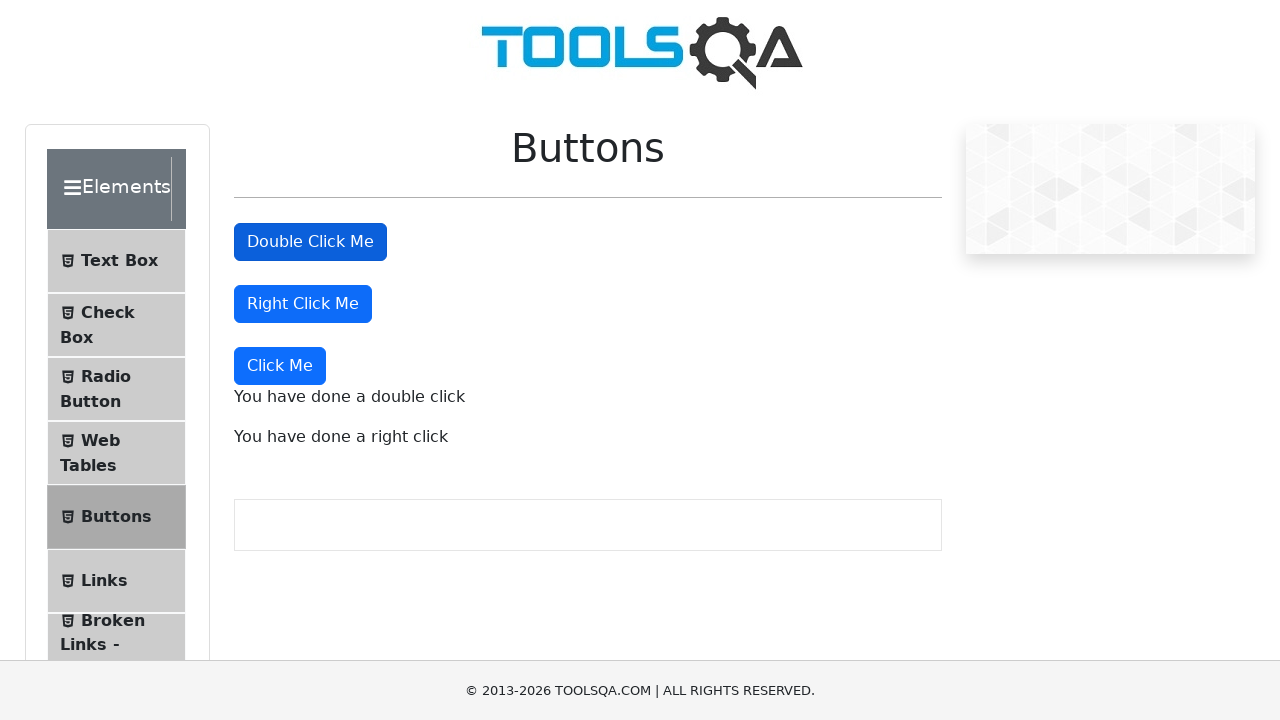

Right click message appeared on the page
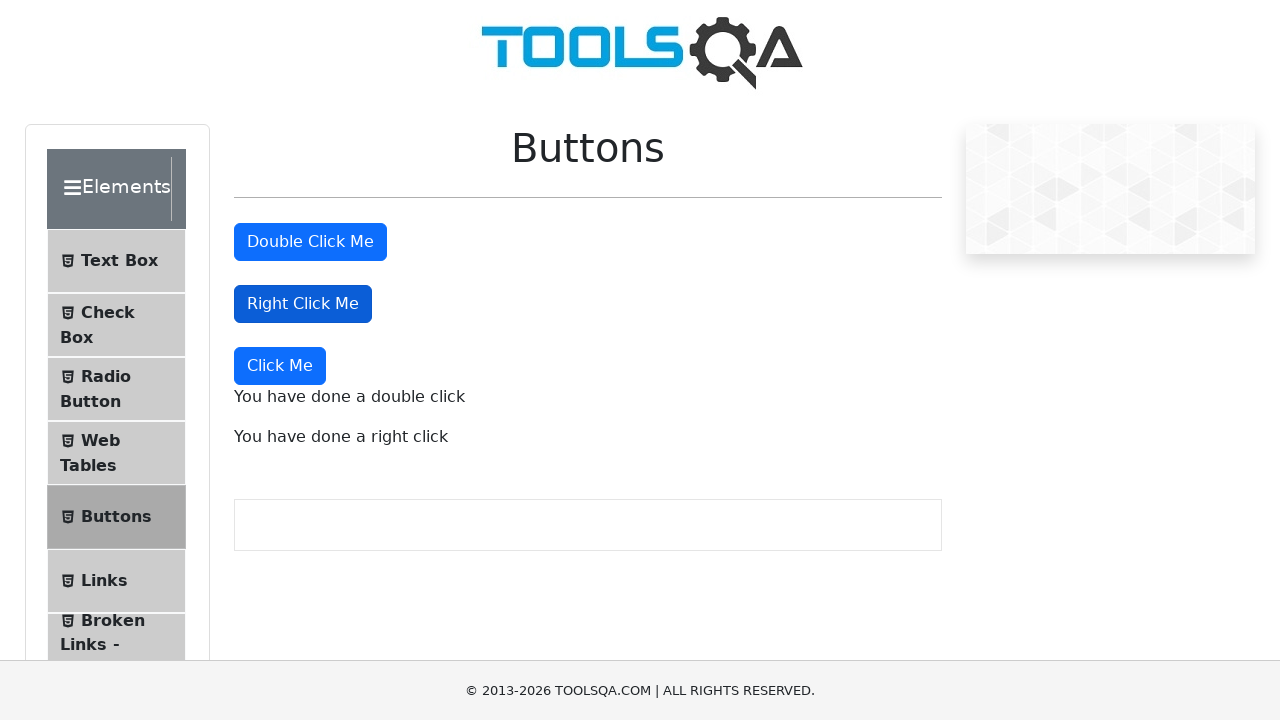

Performed regular click on 'Click Me' button at (280, 366) on xpath=.//button[text()='Click Me']
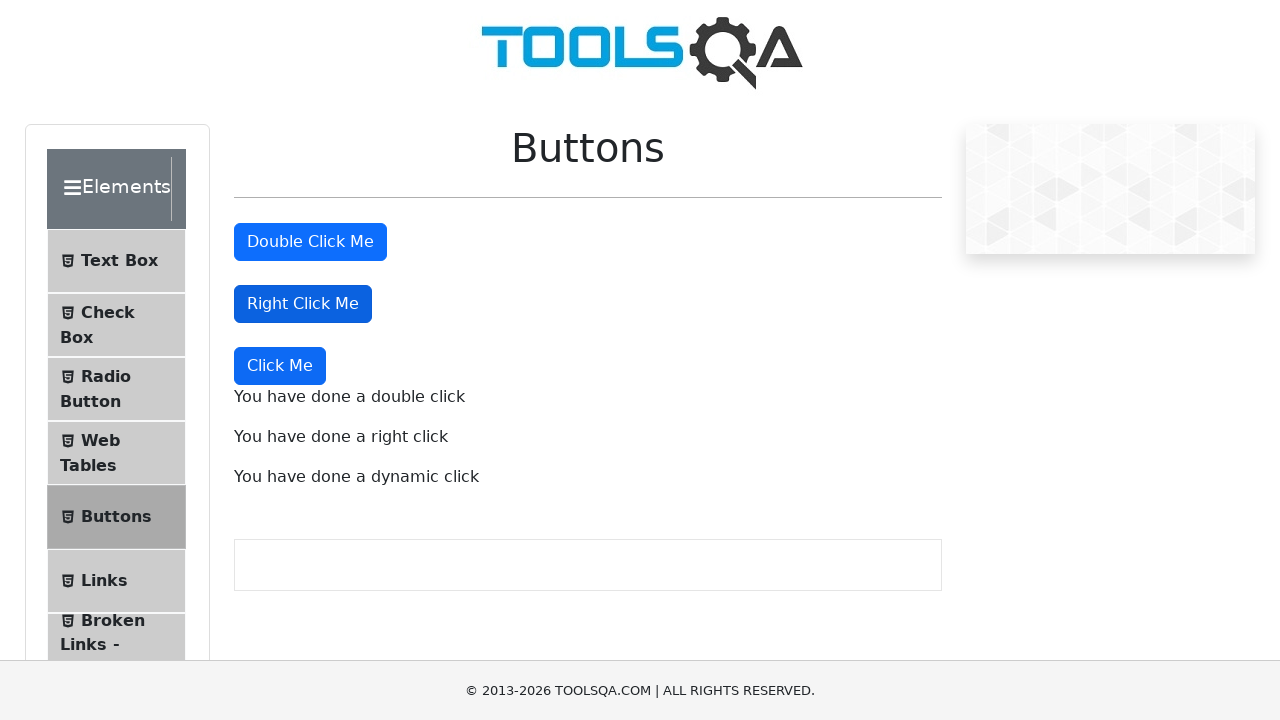

Dynamic click message appeared on the page
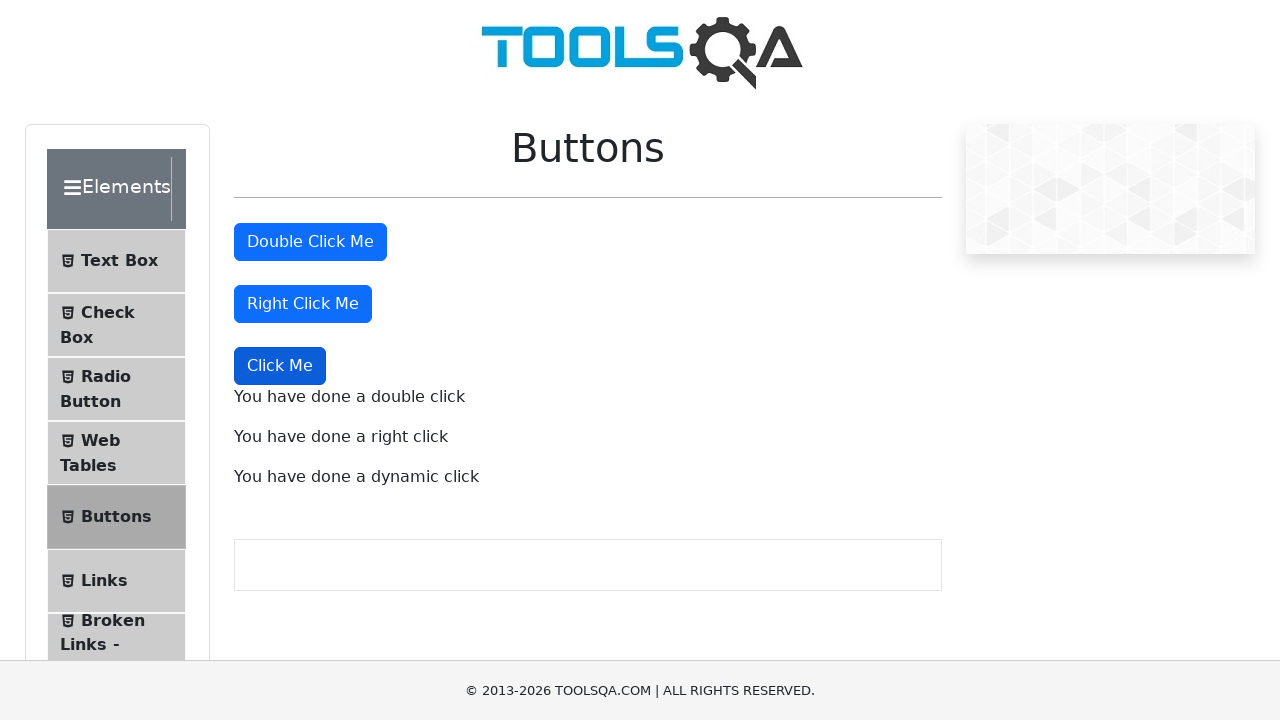

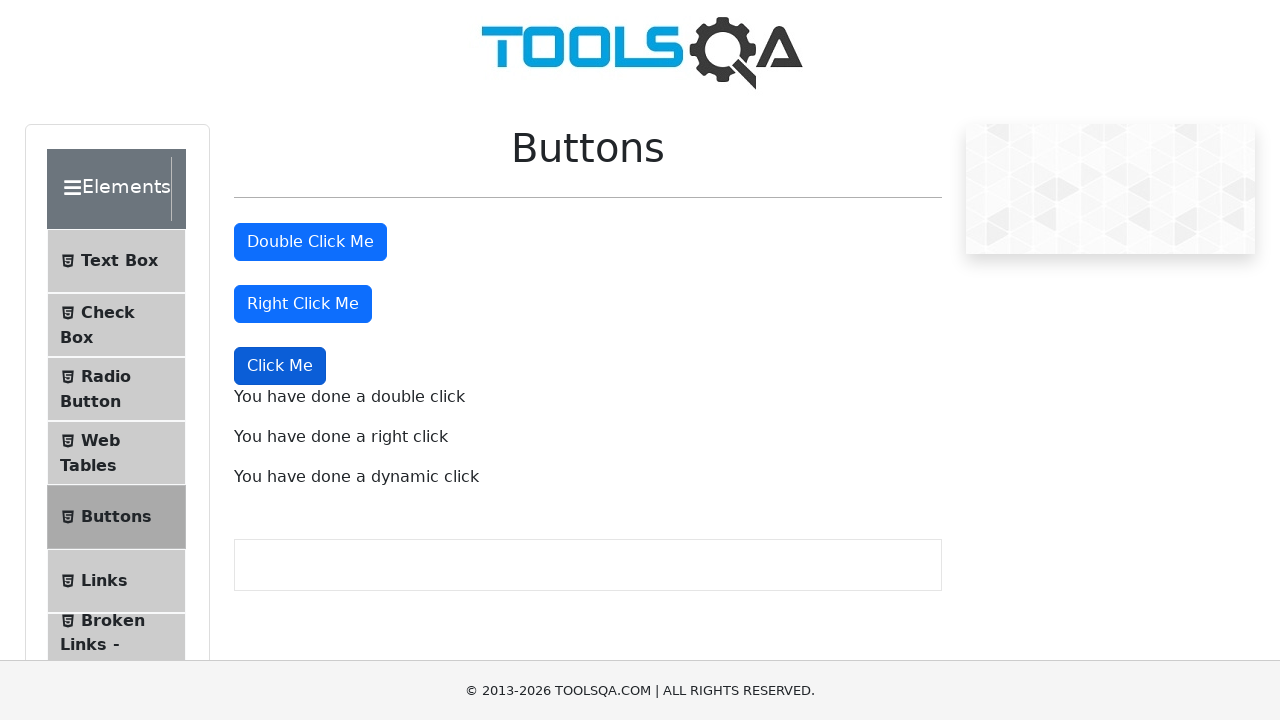